Tests changing the background color of an element using JavaScript and creates a flashing visual effect

Starting URL: https://the-internet.herokuapp.com/

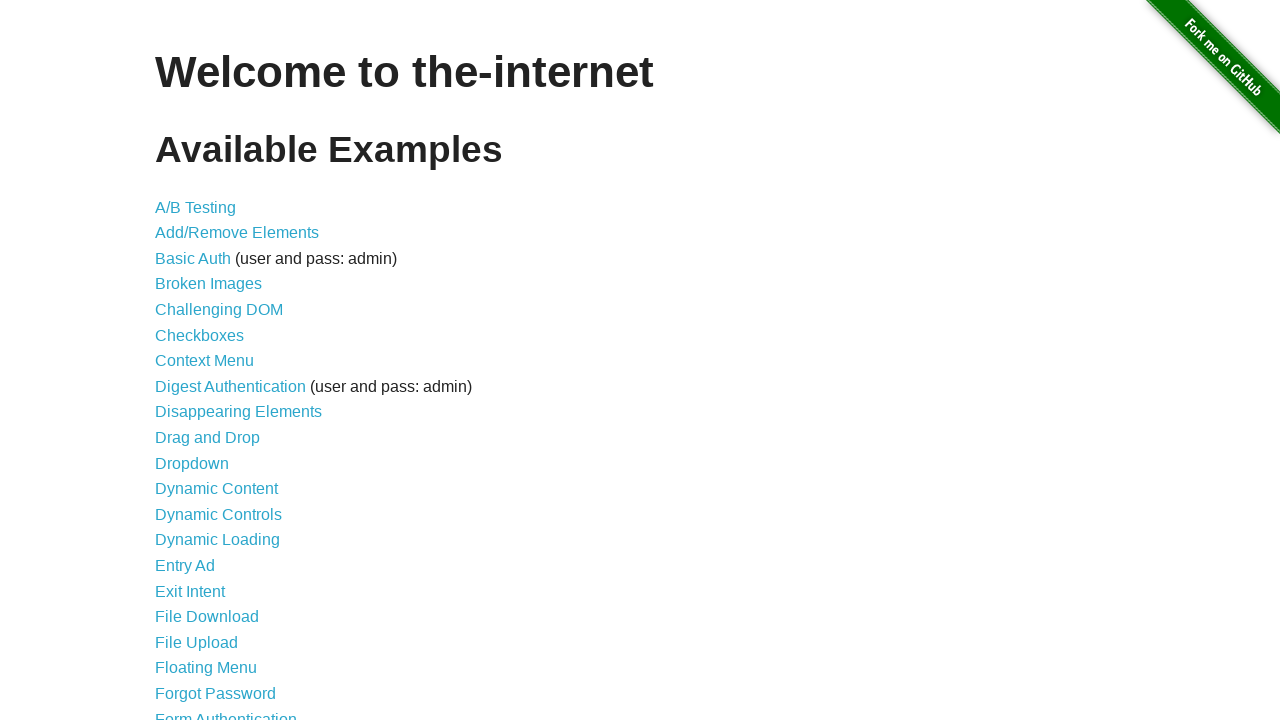

Waited for h1 heading element to become visible
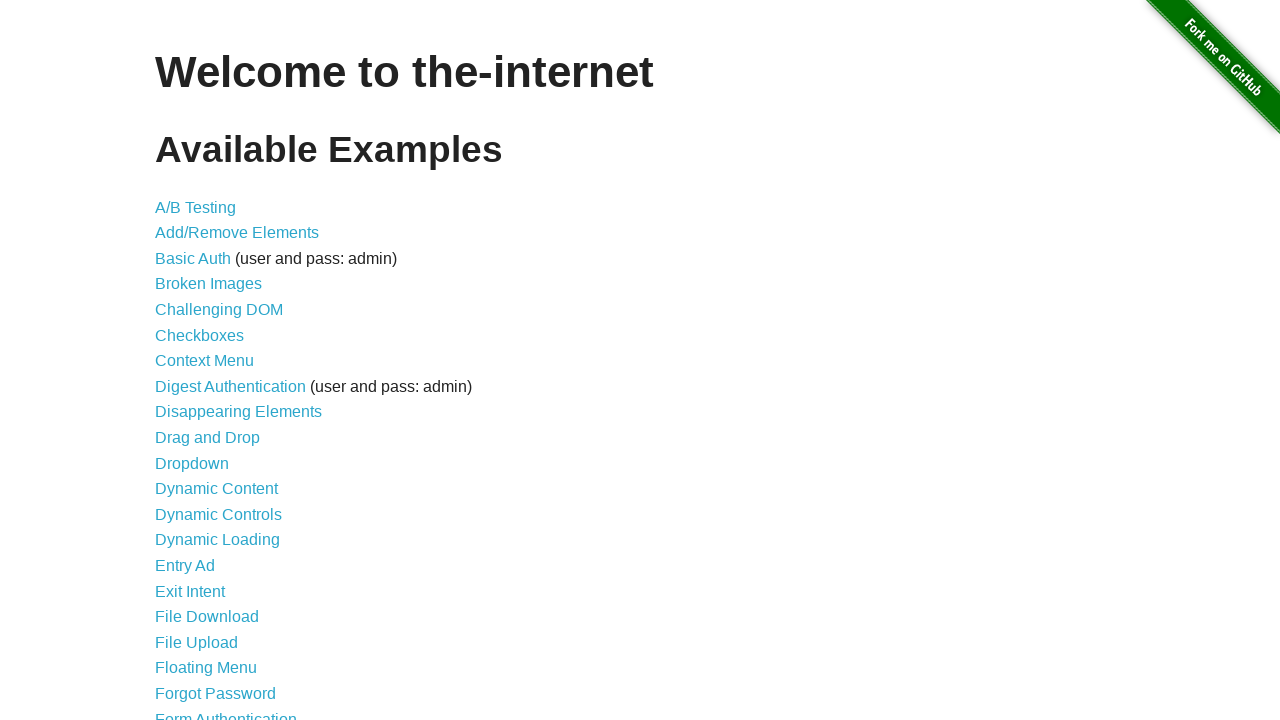

Changed heading background color to red
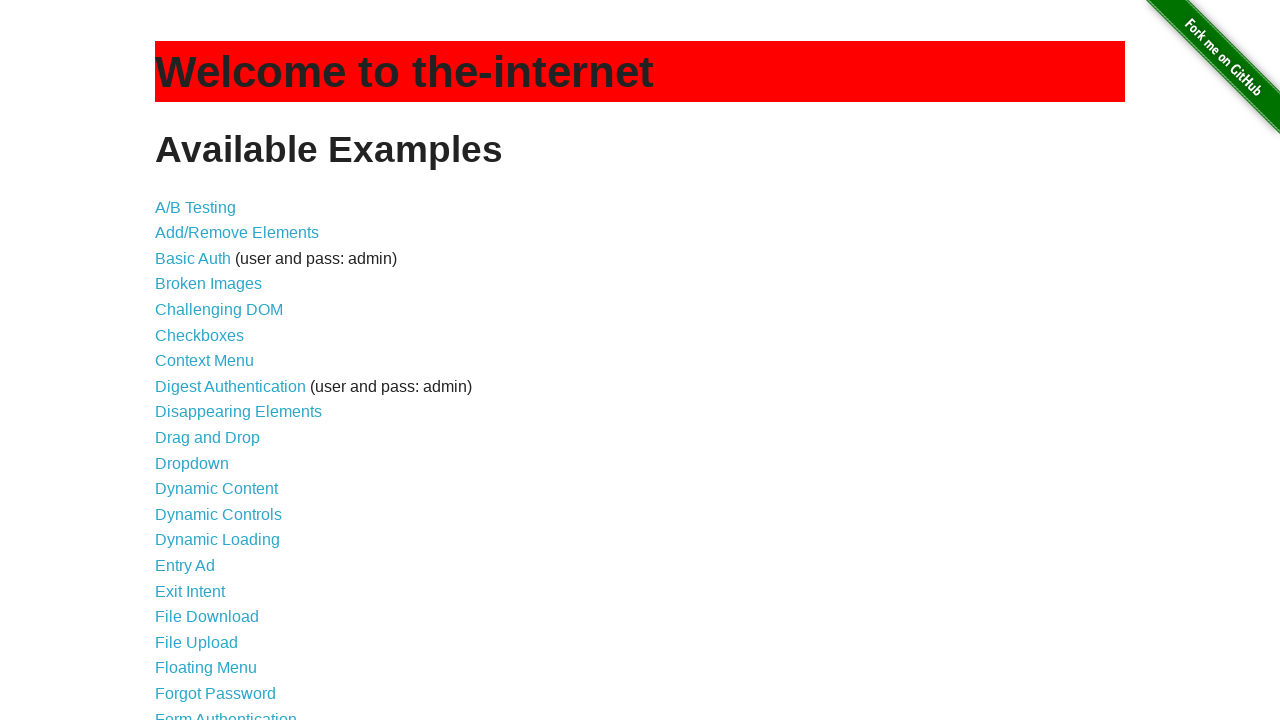

Flash effect iteration 1: changed background to green
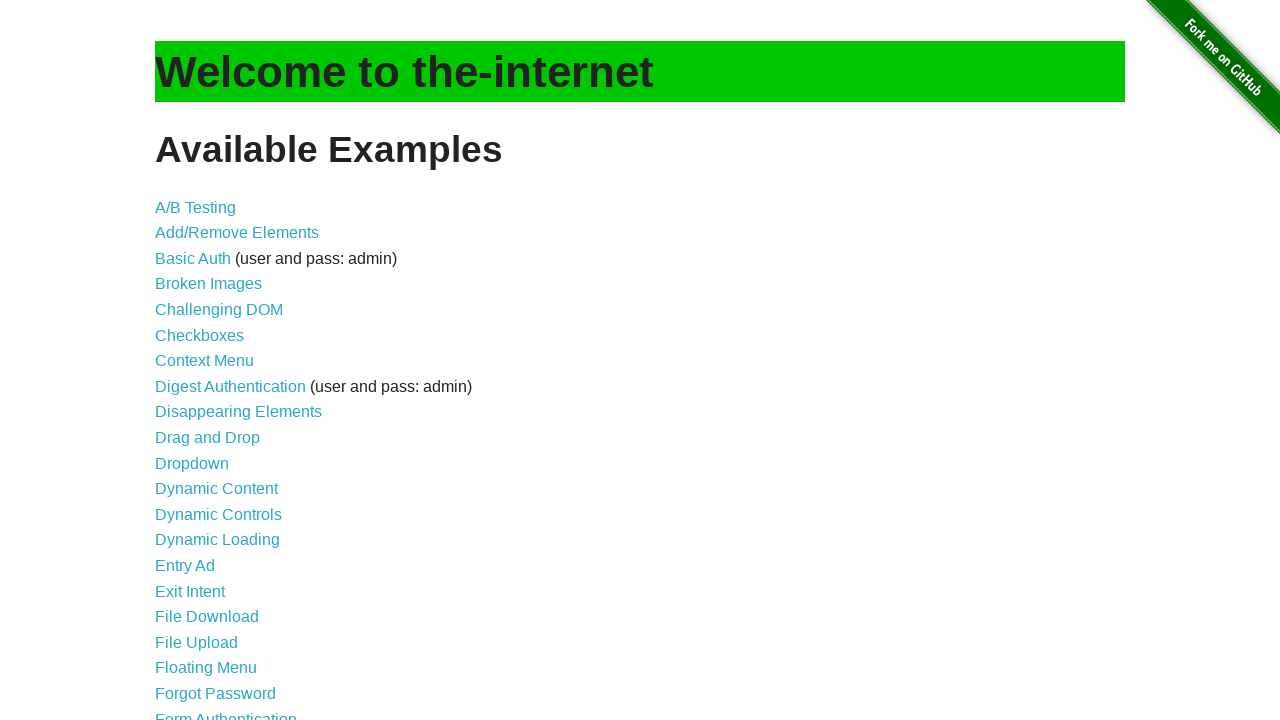

Flash effect iteration 1: cleared background color
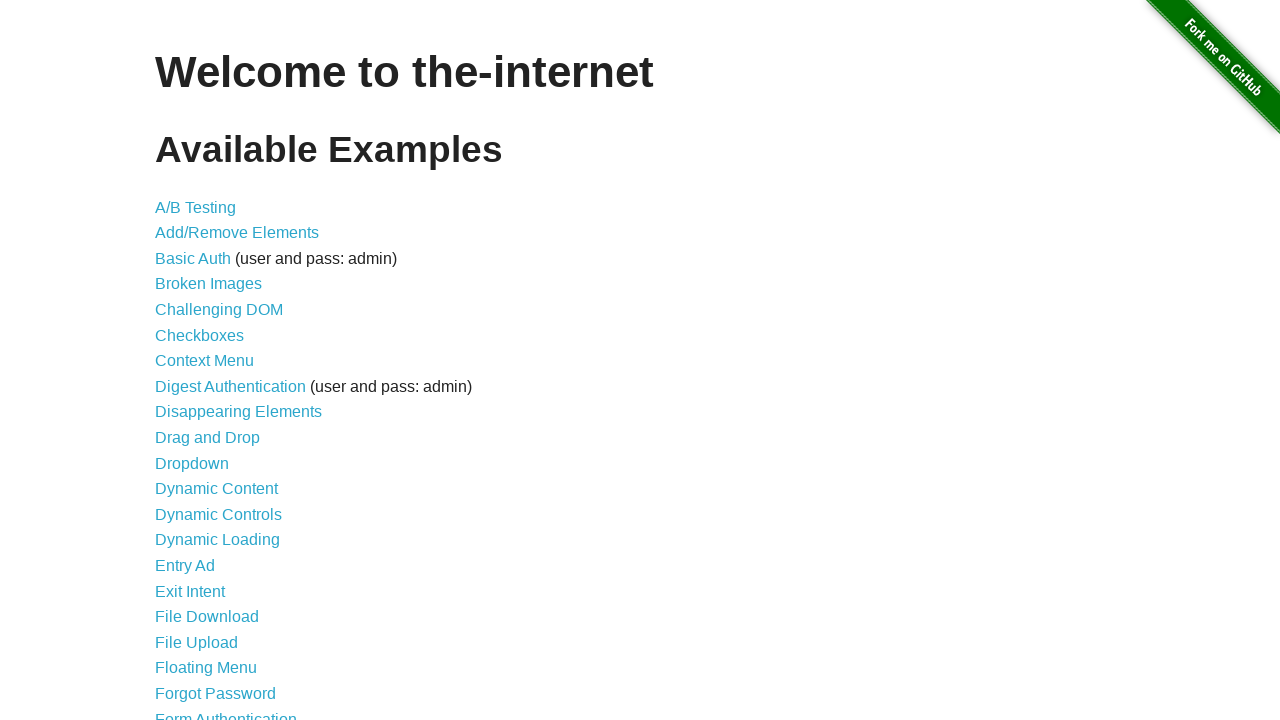

Flash effect iteration 2: changed background to green
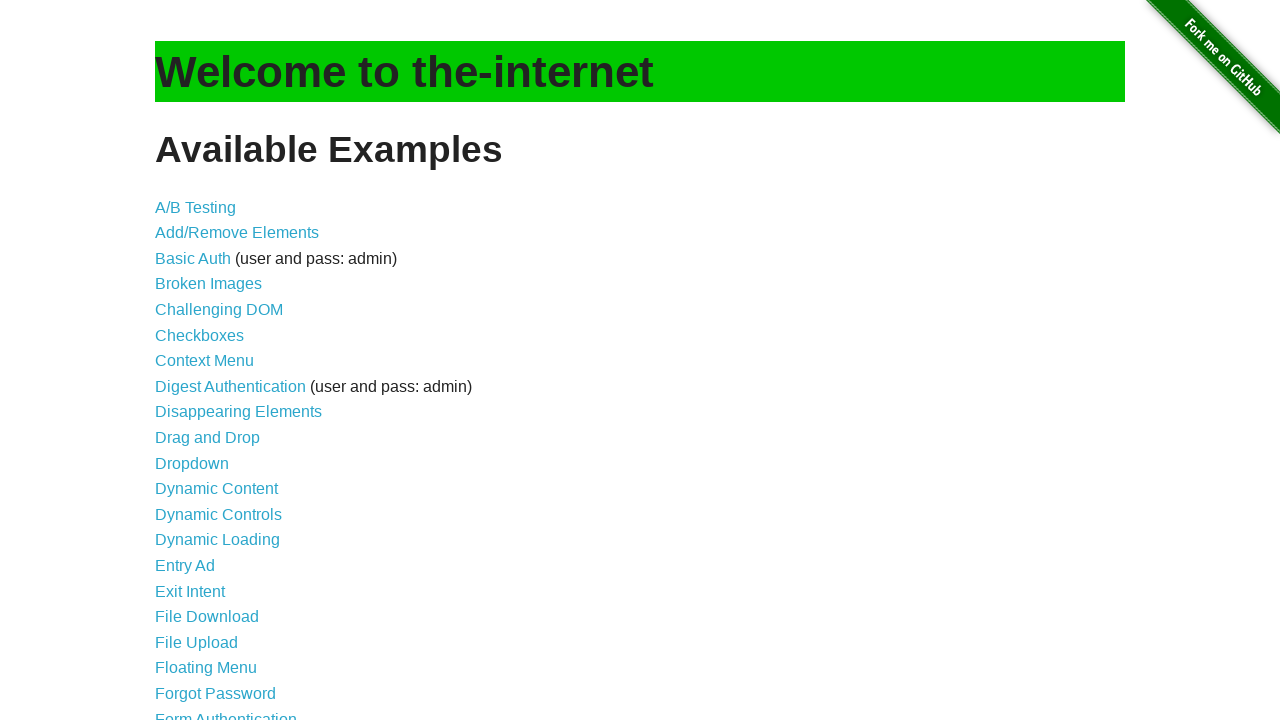

Flash effect iteration 2: cleared background color
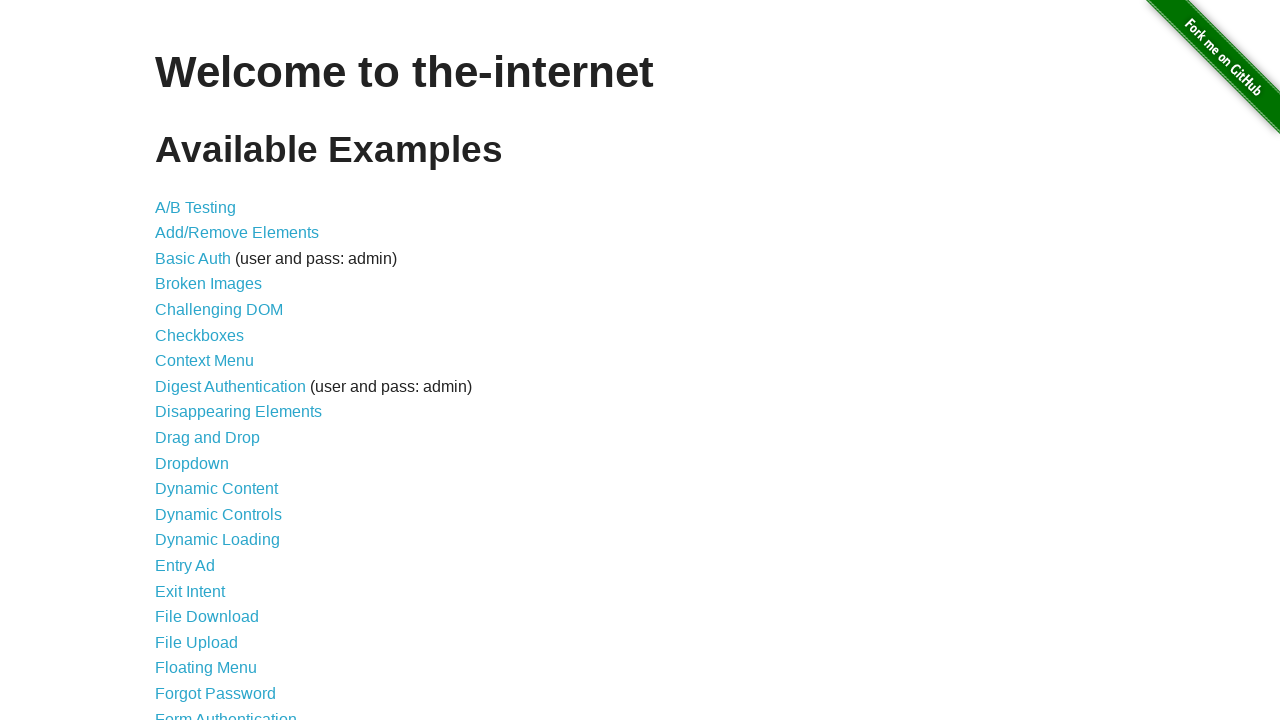

Flash effect iteration 3: changed background to green
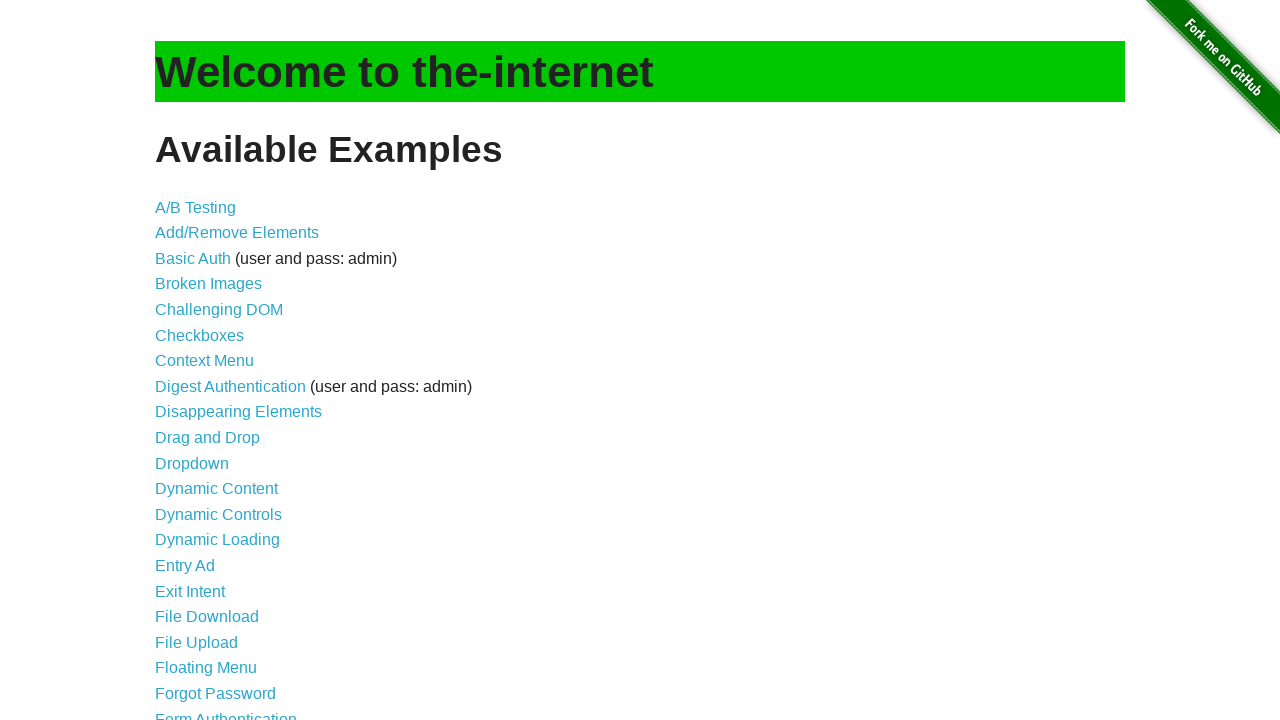

Flash effect iteration 3: cleared background color
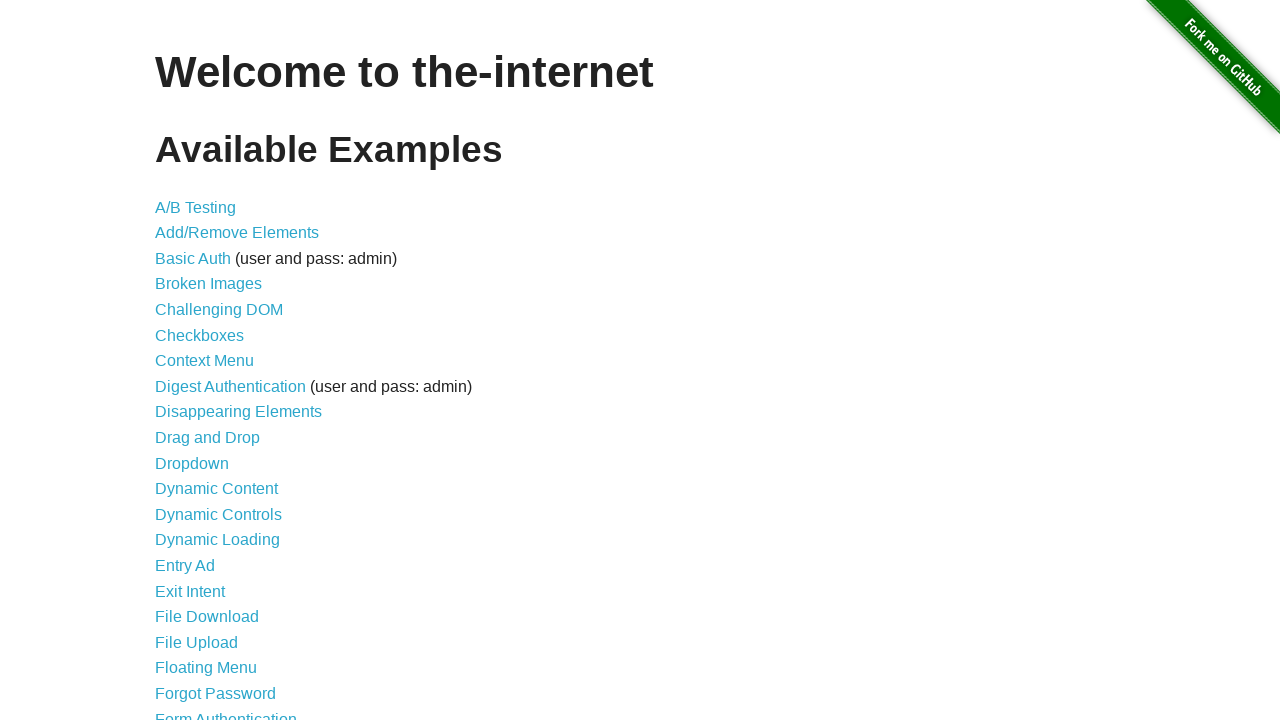

Flash effect iteration 4: changed background to green
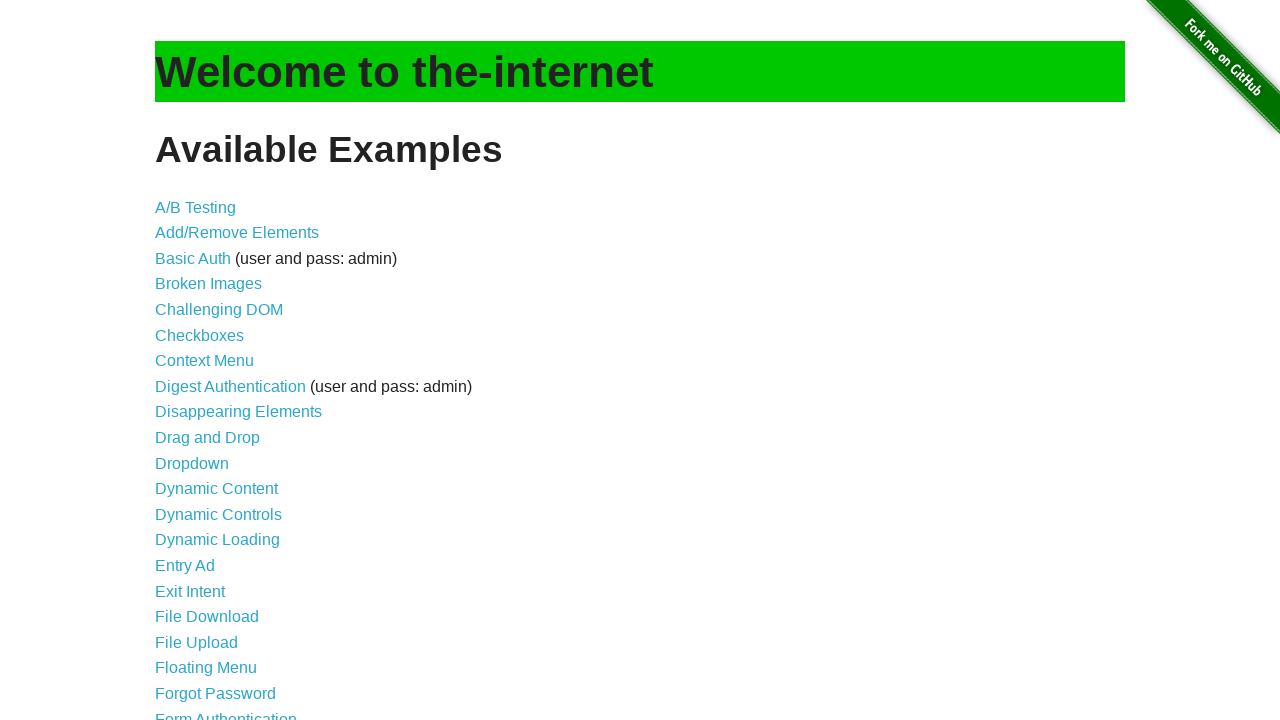

Flash effect iteration 4: cleared background color
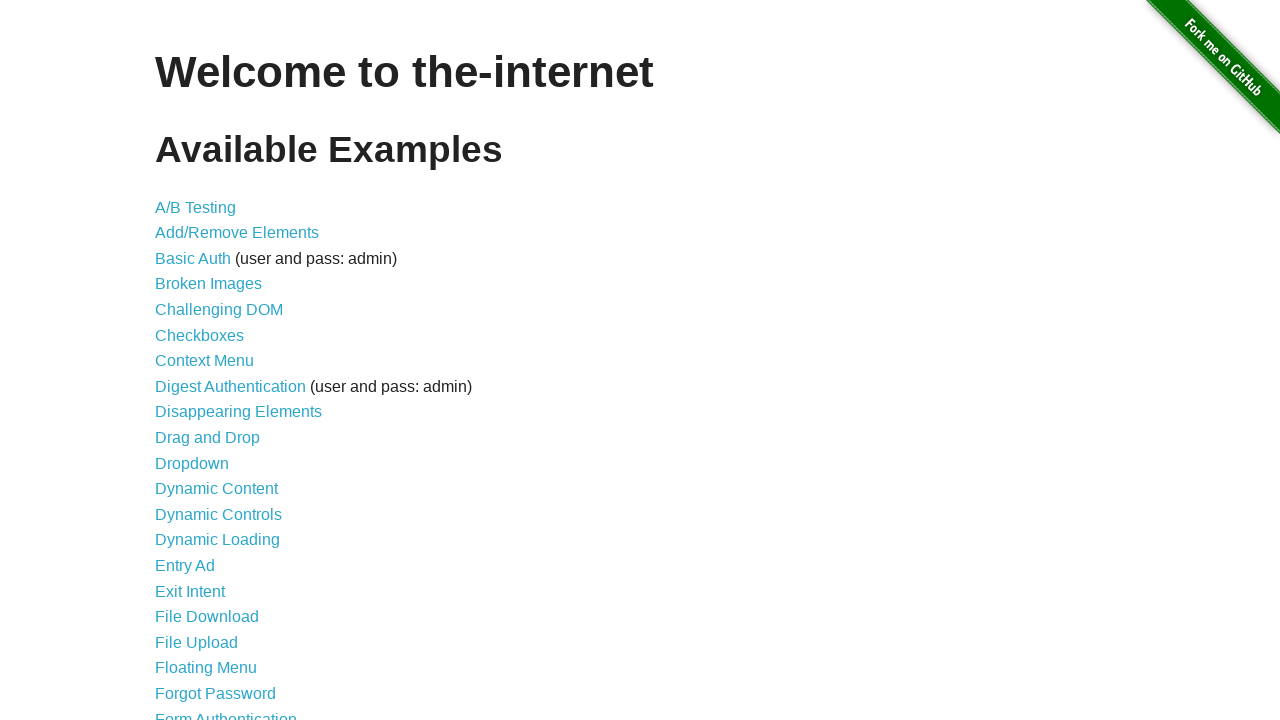

Flash effect iteration 5: changed background to green
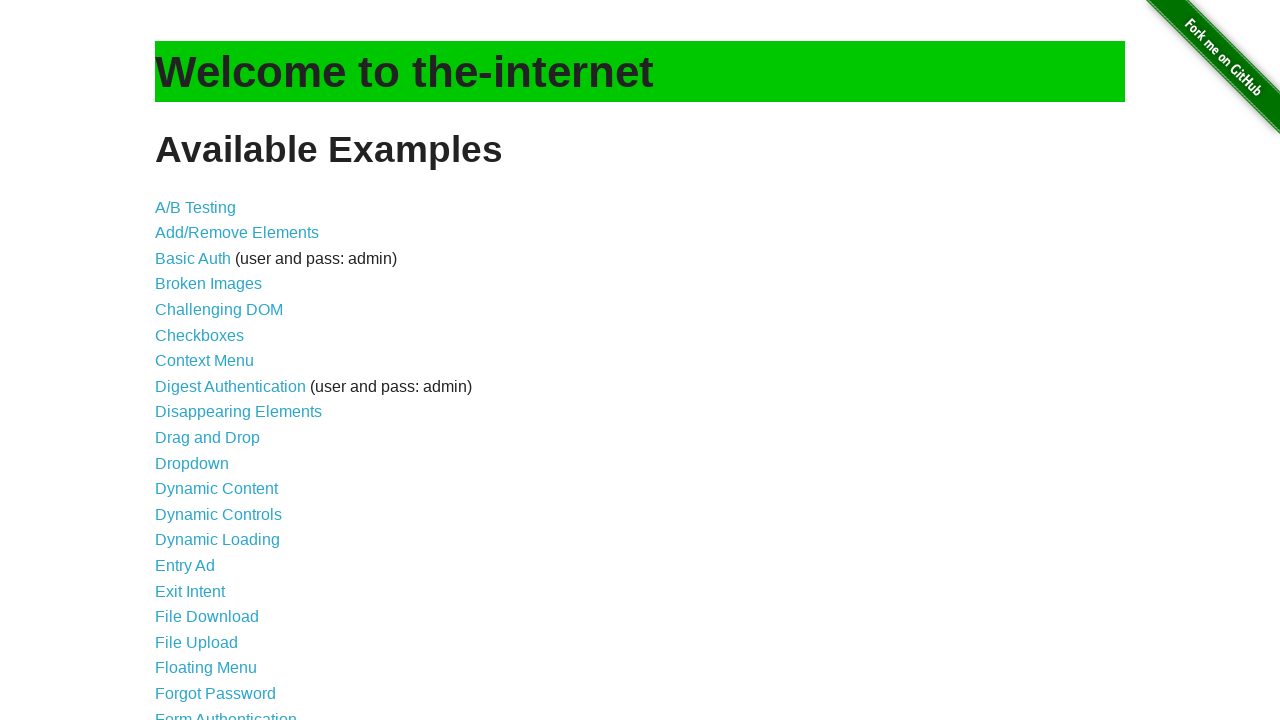

Flash effect iteration 5: cleared background color
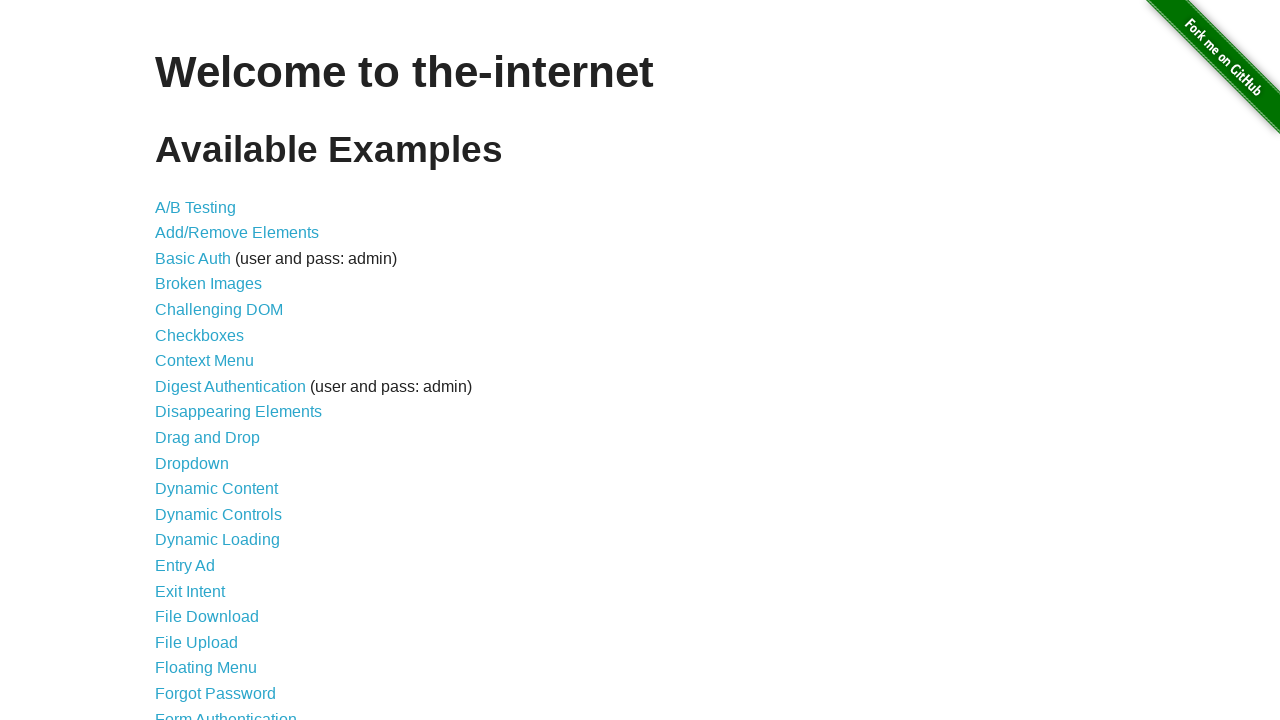

Flash effect iteration 6: changed background to green
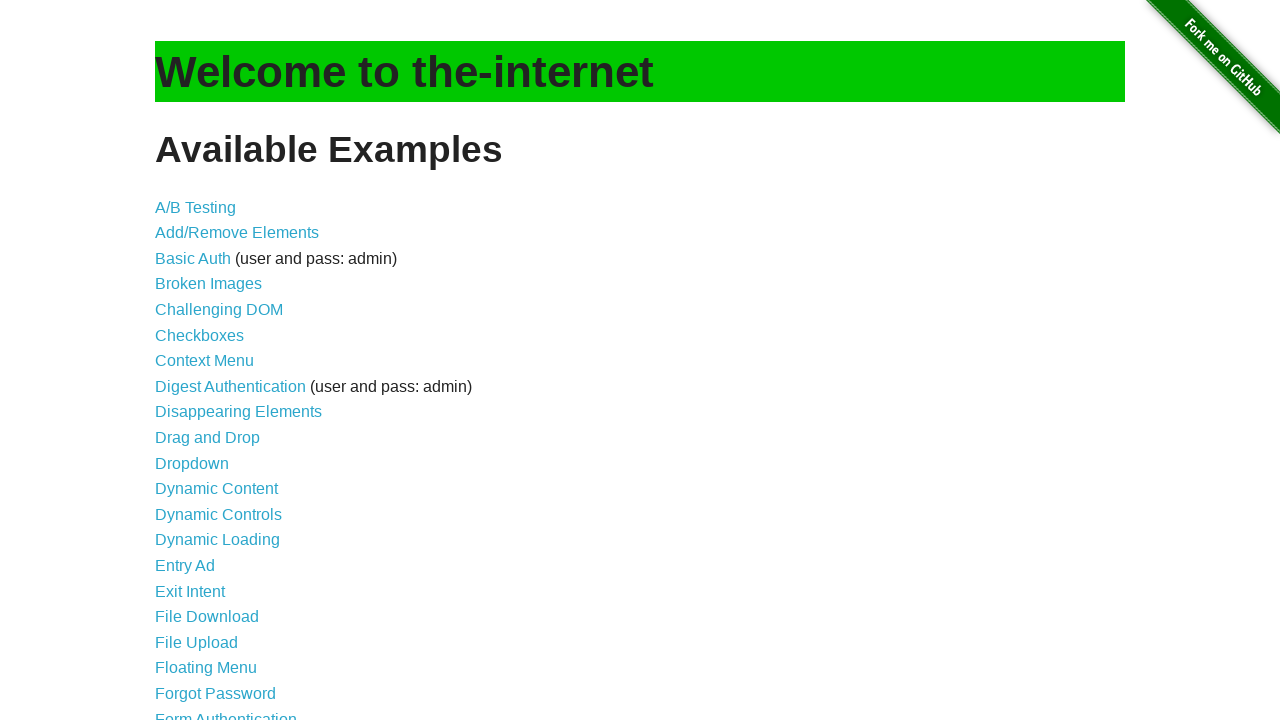

Flash effect iteration 6: cleared background color
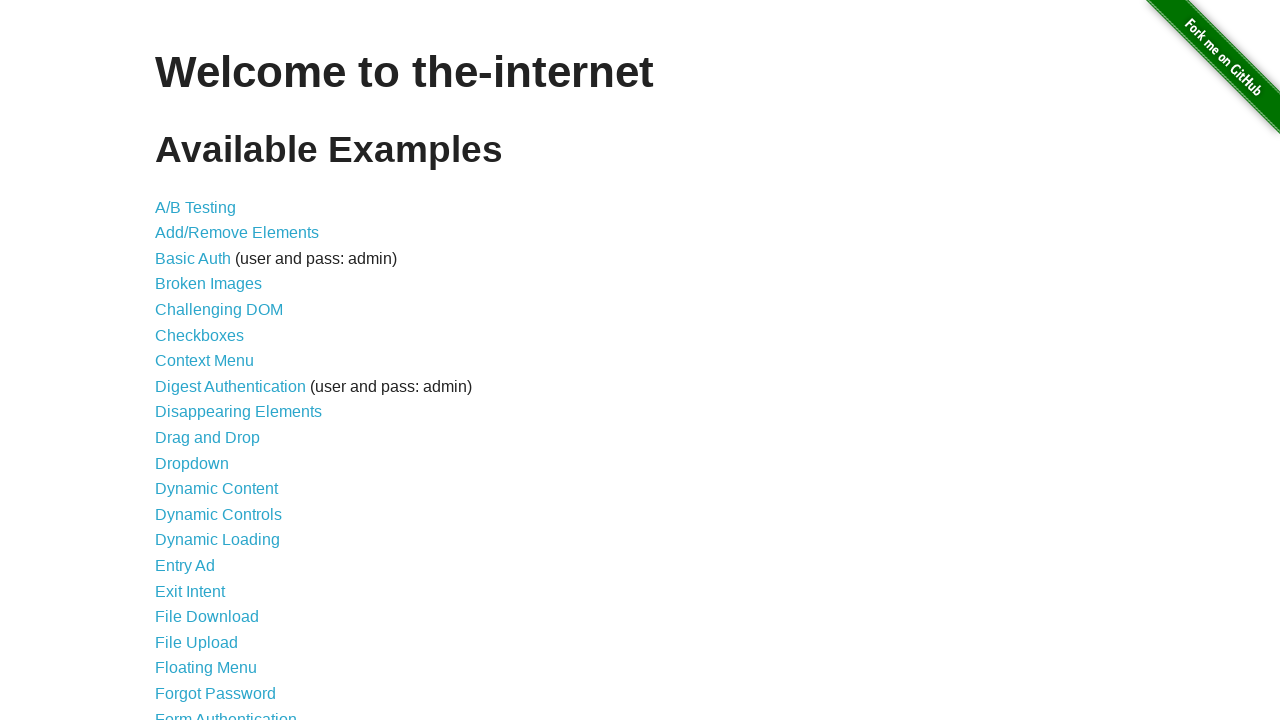

Flash effect iteration 7: changed background to green
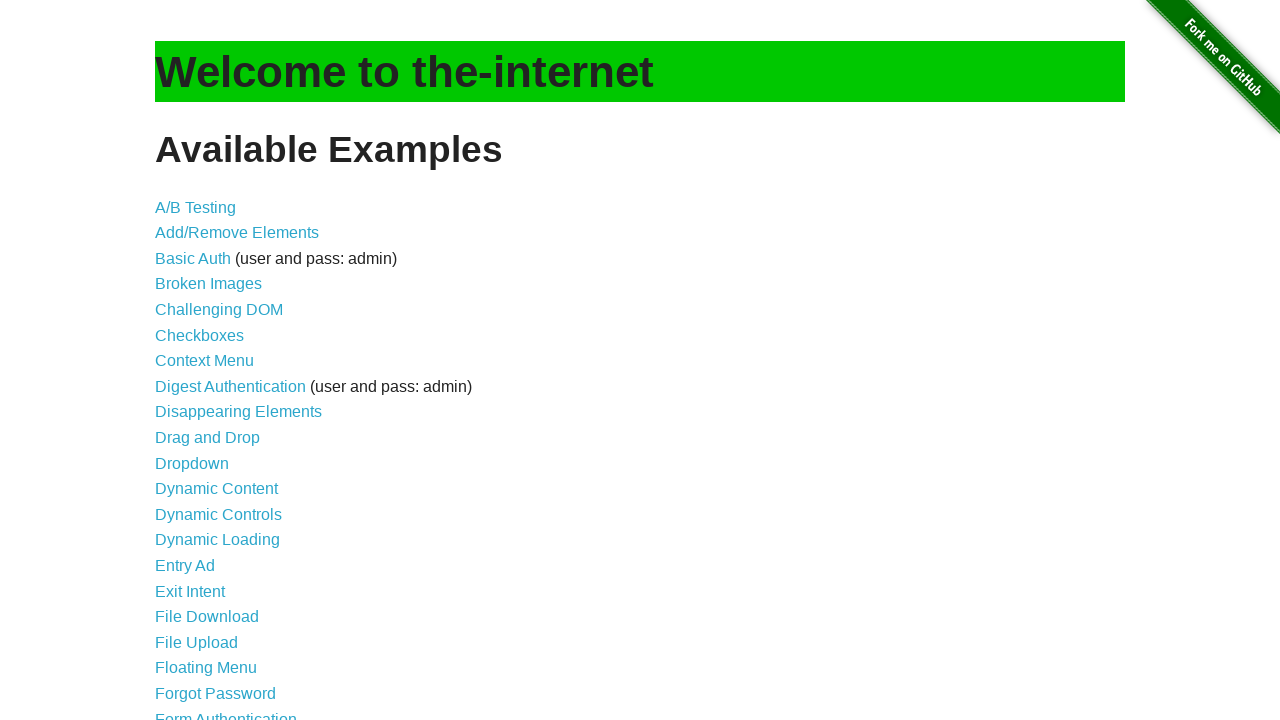

Flash effect iteration 7: cleared background color
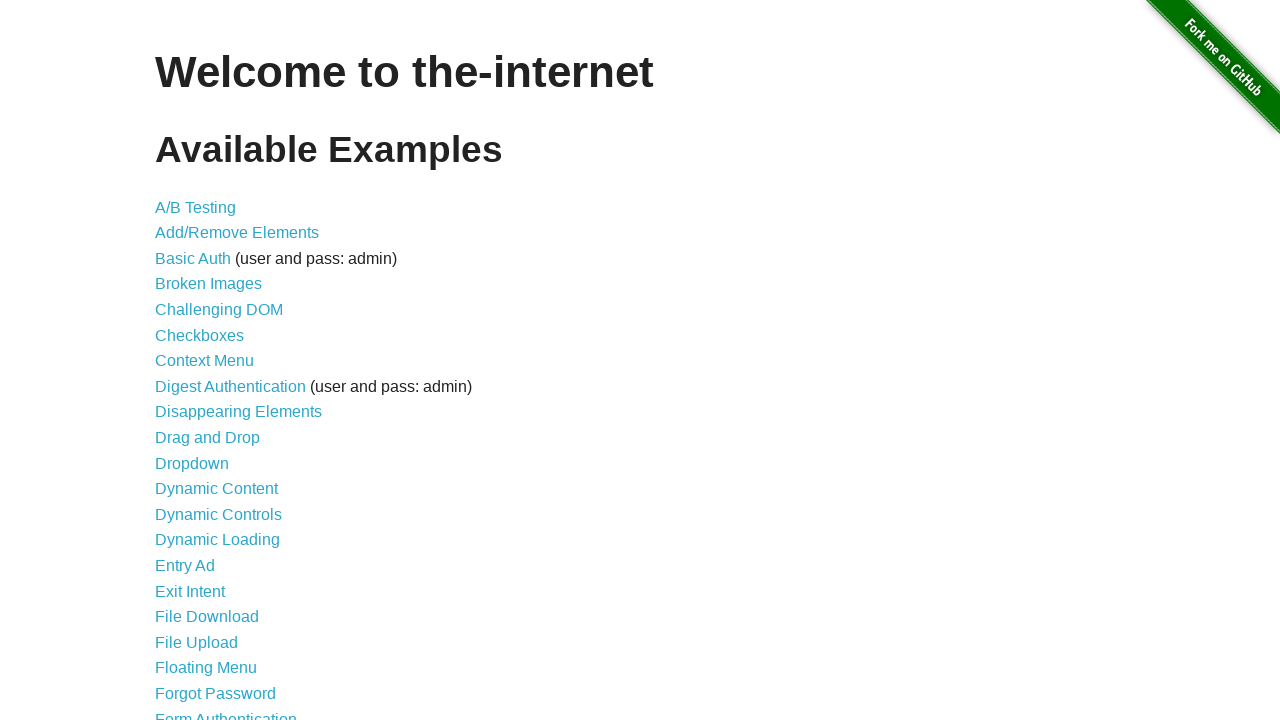

Flash effect iteration 8: changed background to green
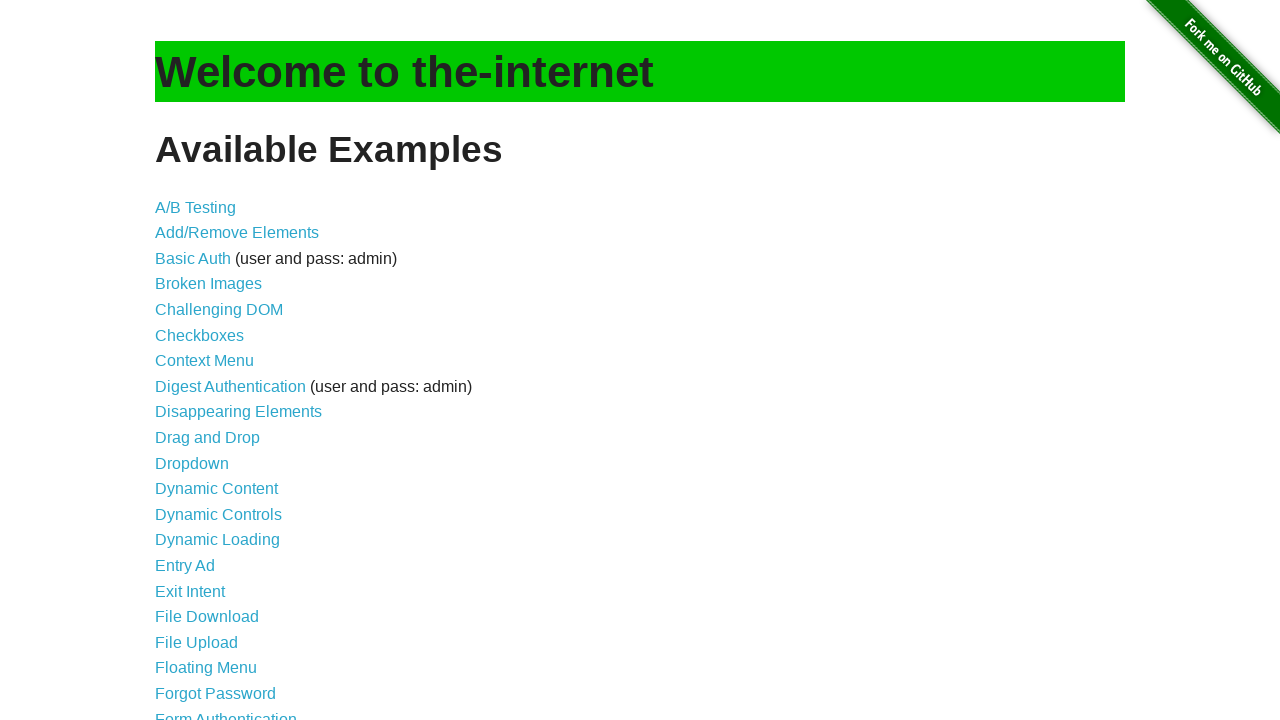

Flash effect iteration 8: cleared background color
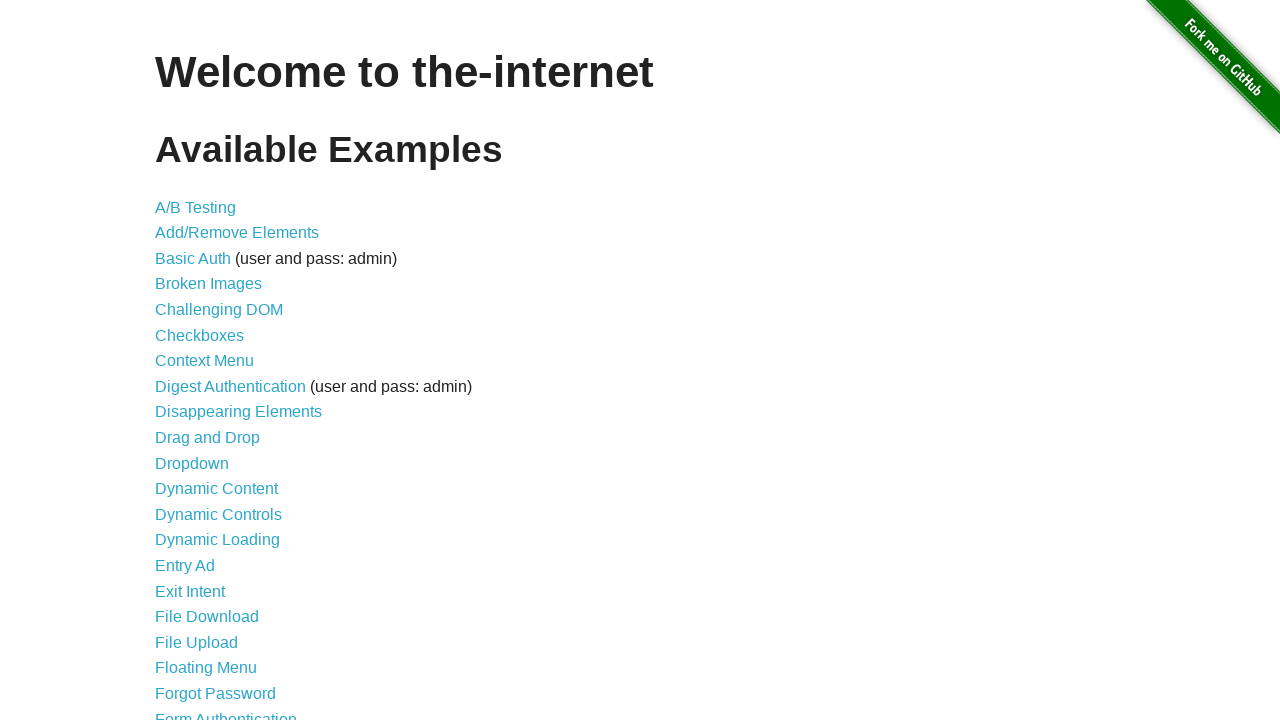

Flash effect iteration 9: changed background to green
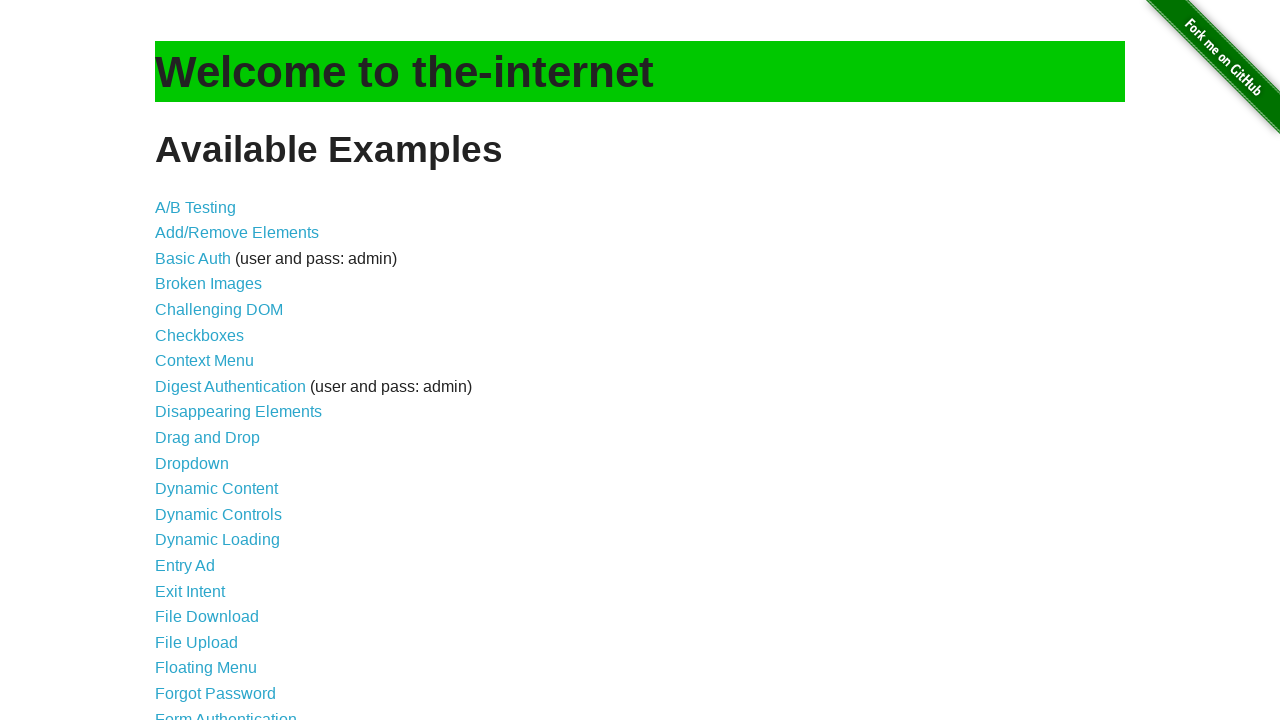

Flash effect iteration 9: cleared background color
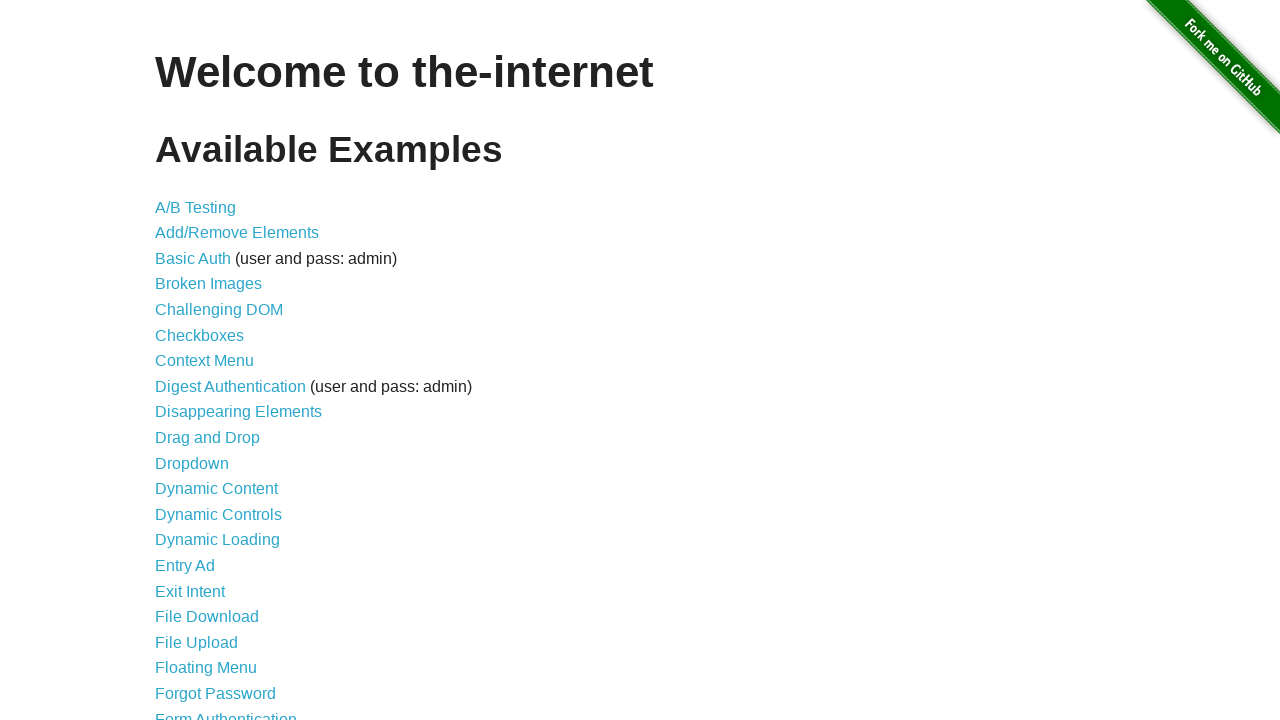

Flash effect iteration 10: changed background to green
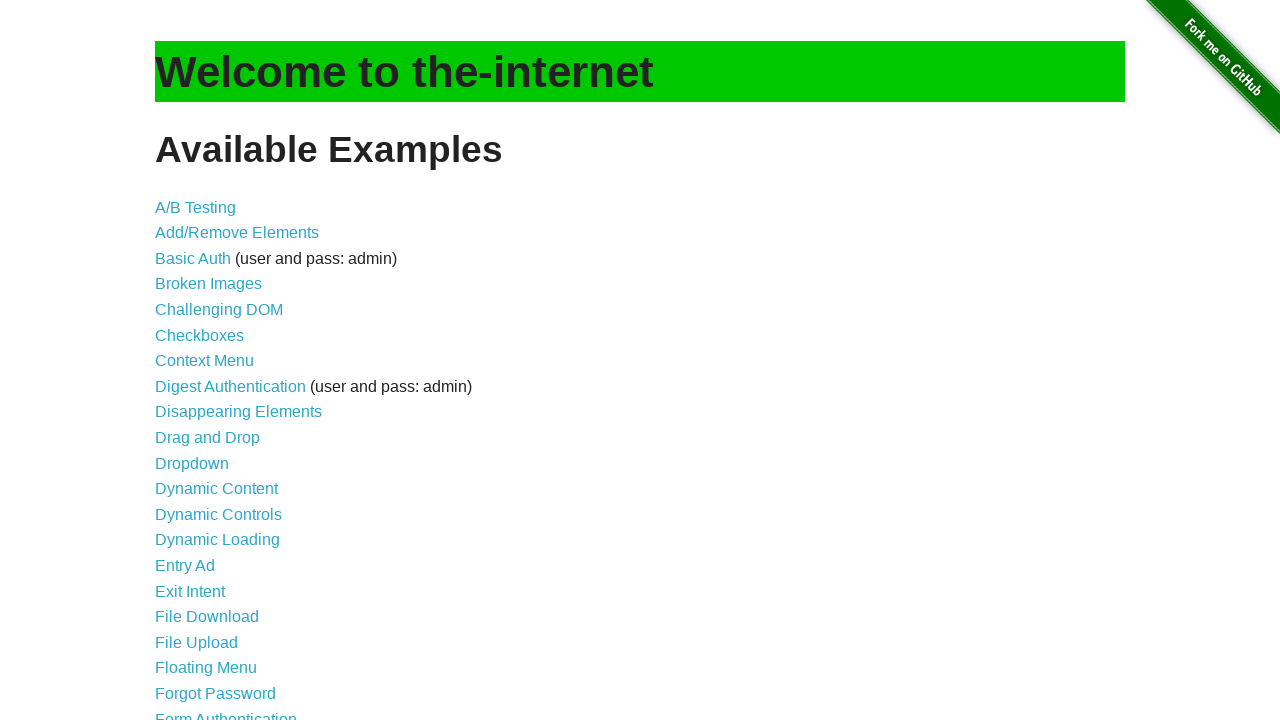

Flash effect iteration 10: cleared background color
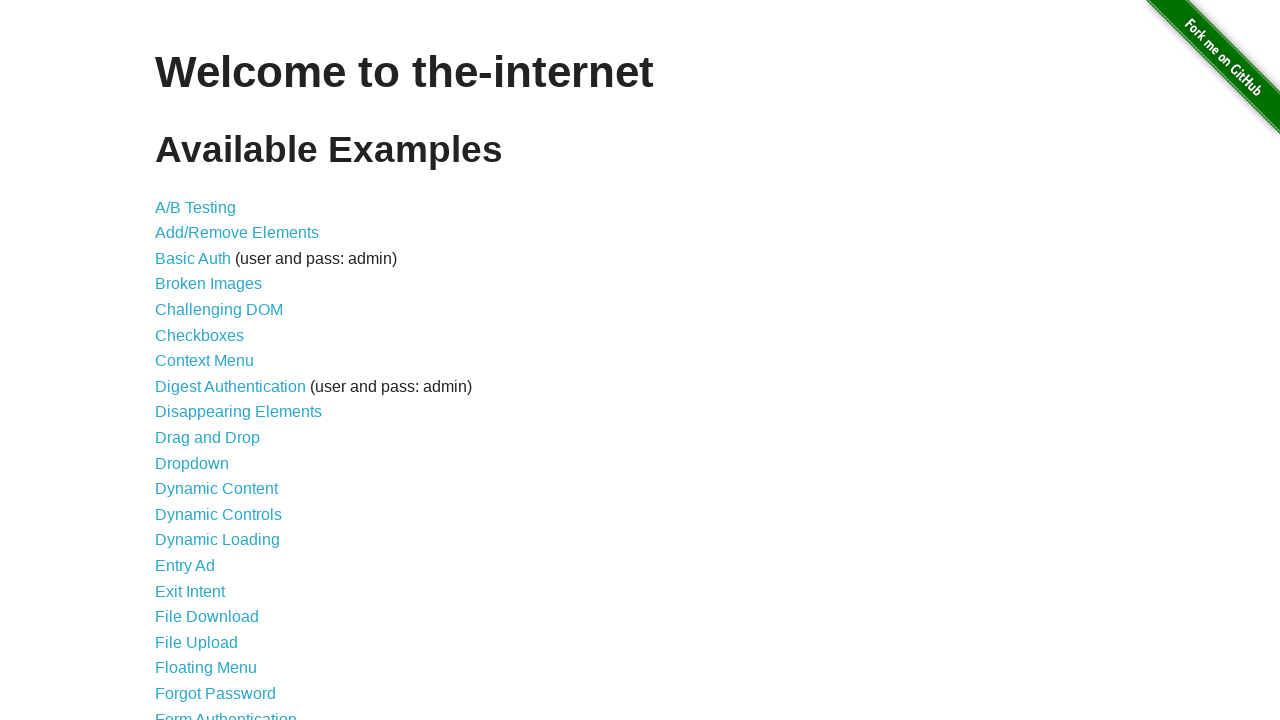

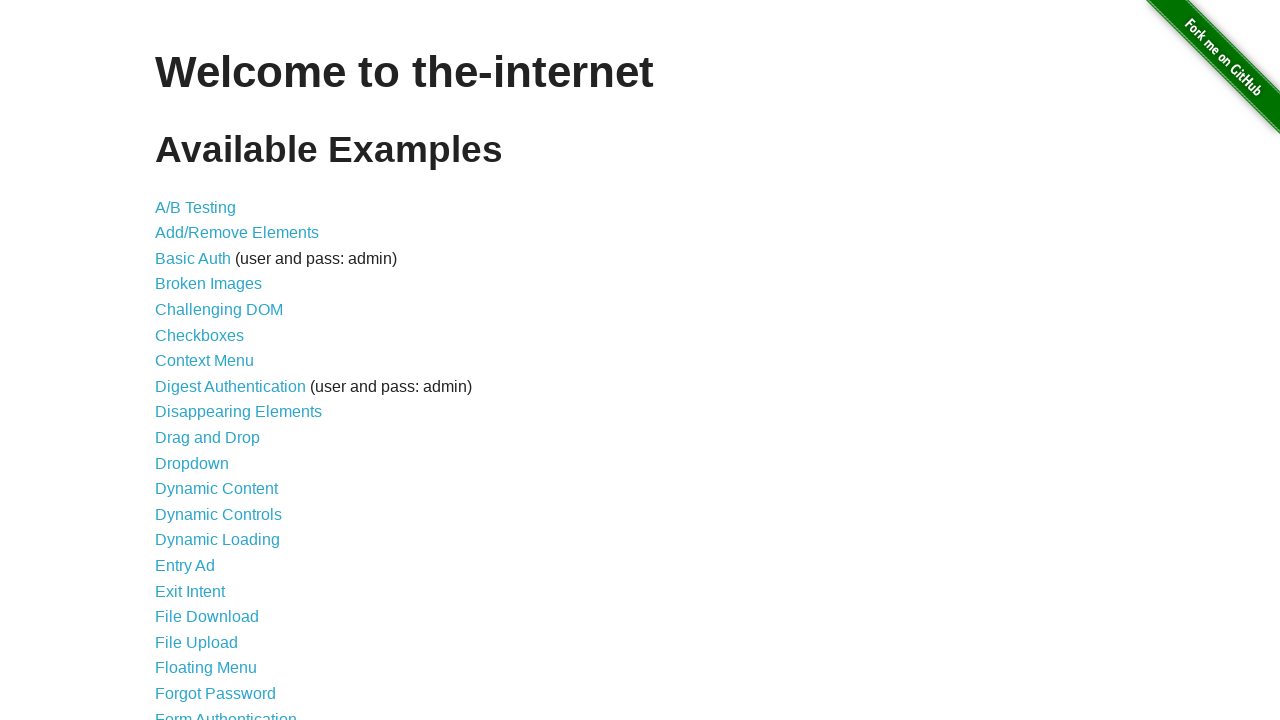